Tests handling of new browser tab/page by clicking a blinking text link that opens a new page, then extracts text content from the new page

Starting URL: https://www.rahulshettyacademy.com/loginpagePractise/

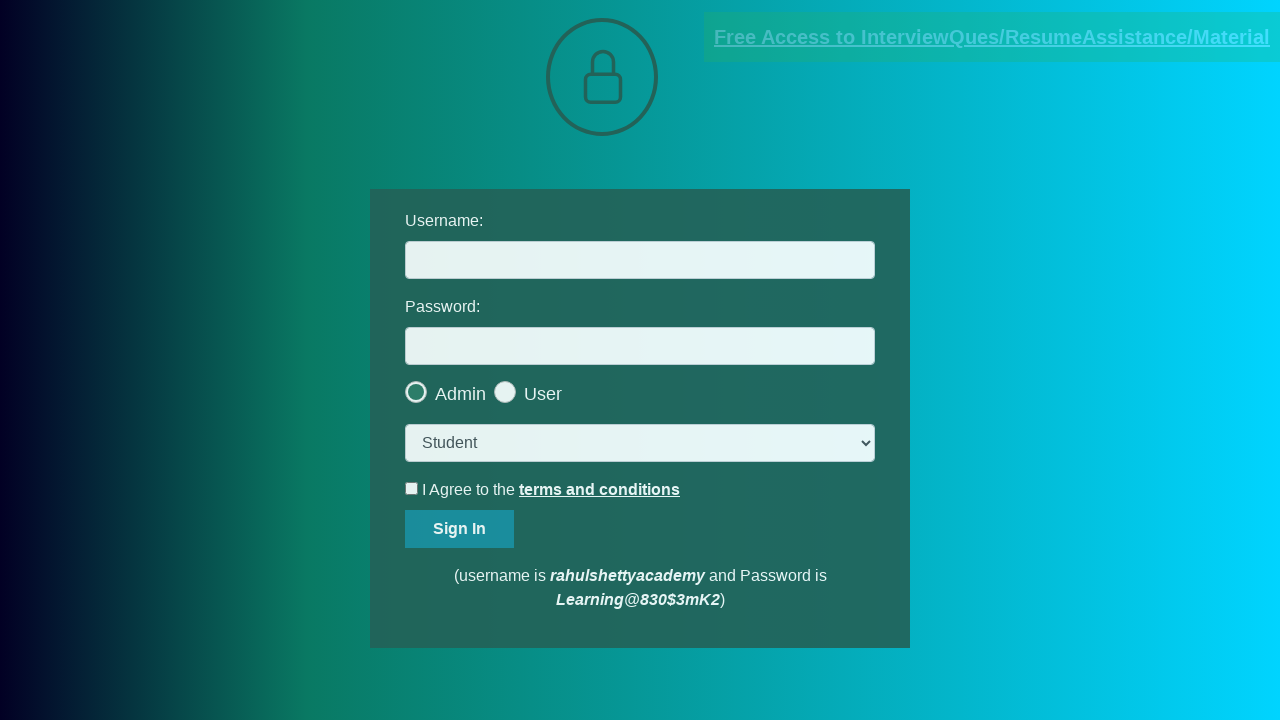

Located the blinking text link element
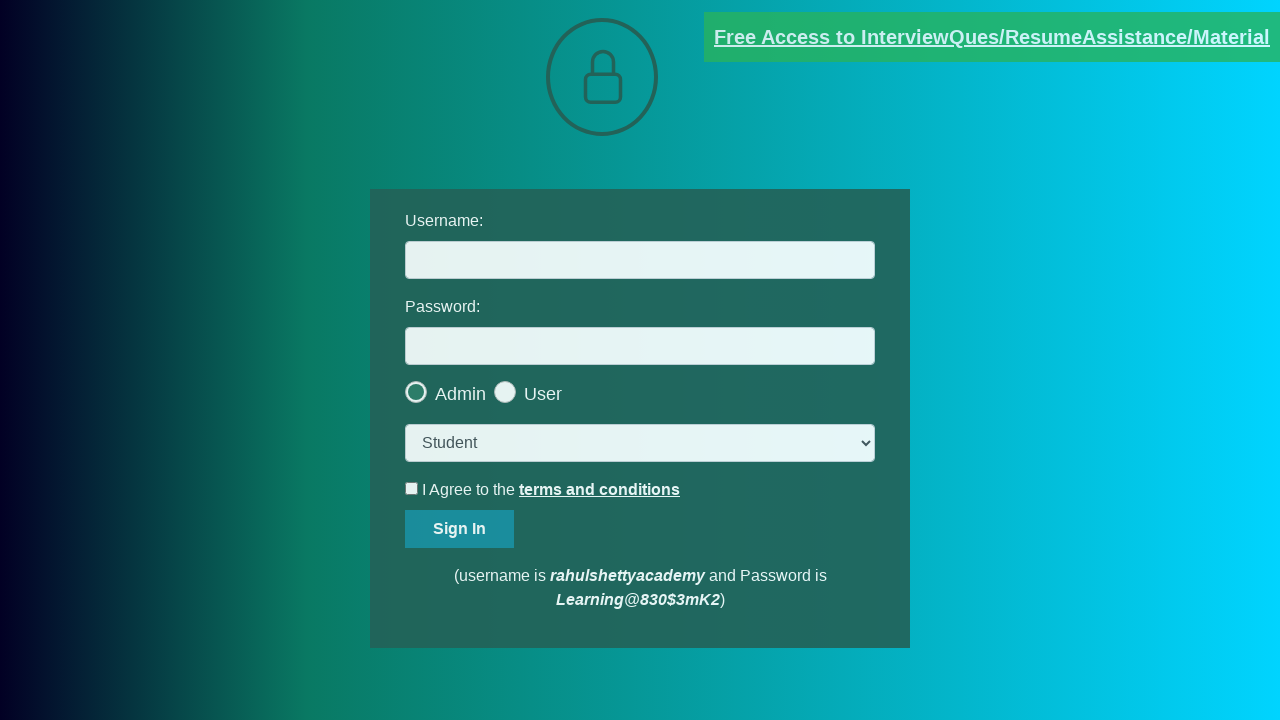

Clicked the blinking text link to open new page at (992, 37) on .blinkingText
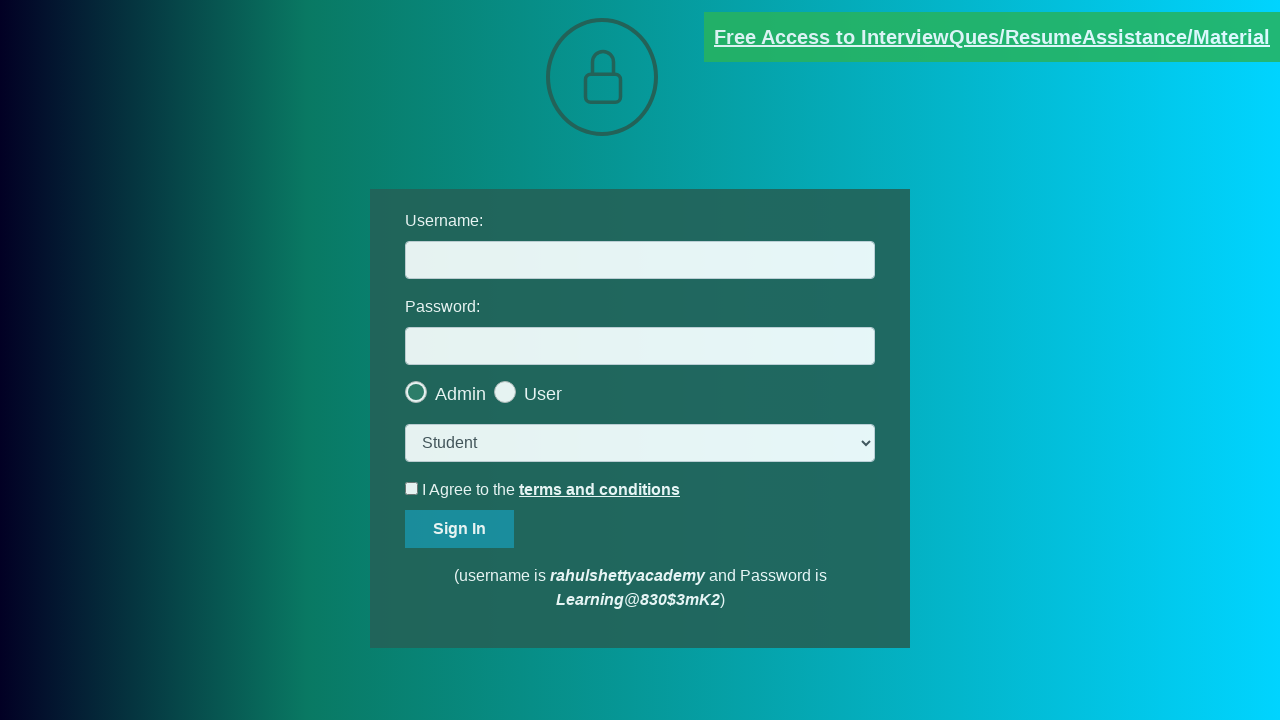

Captured the newly opened page
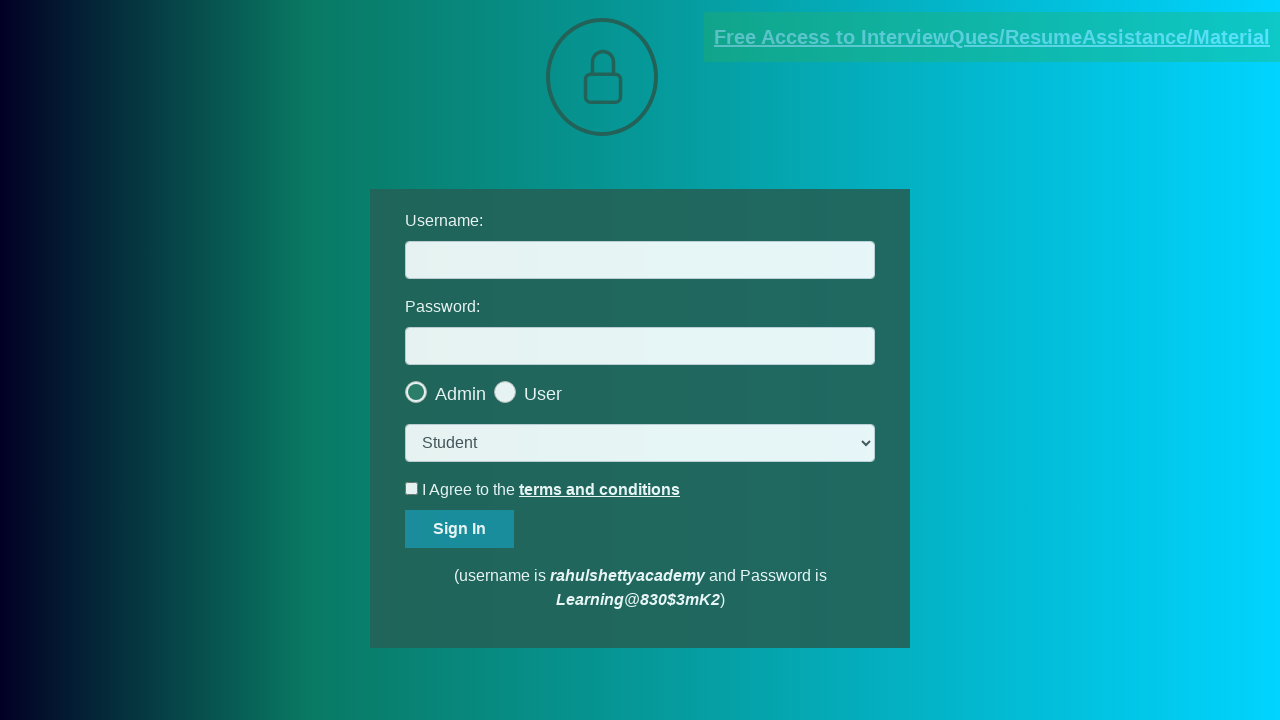

New page fully loaded
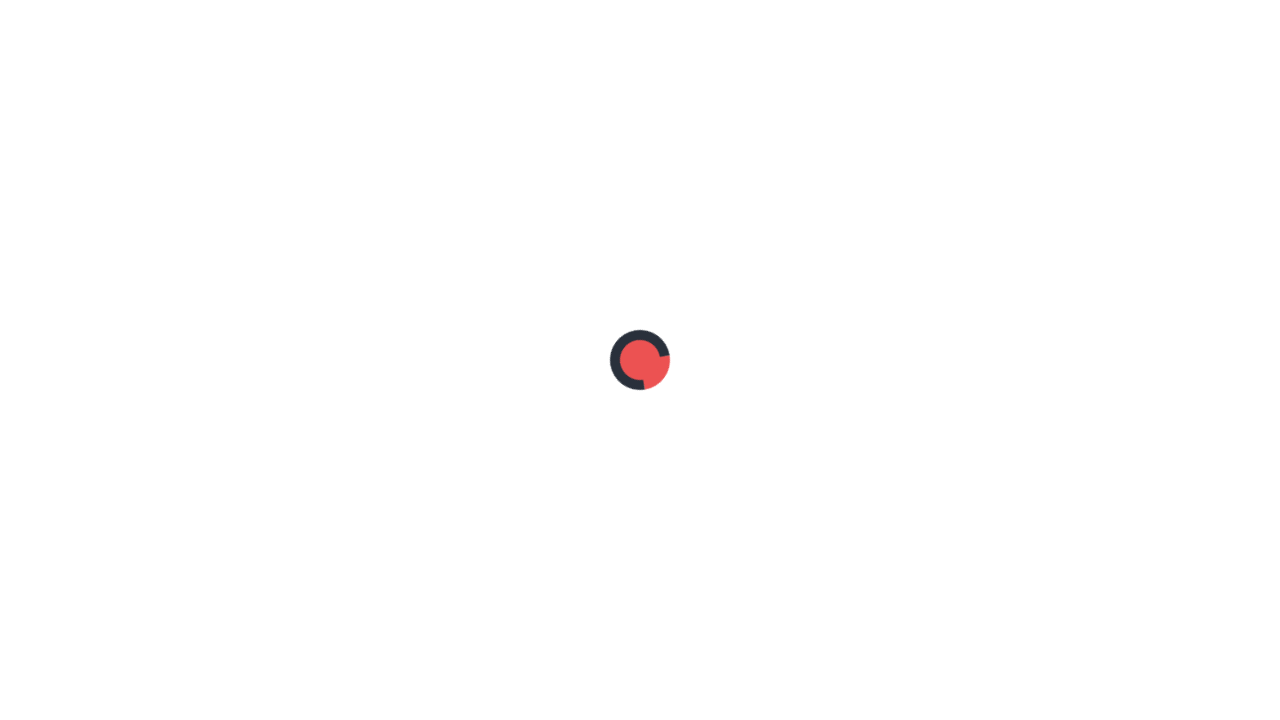

Red text element appeared on new page
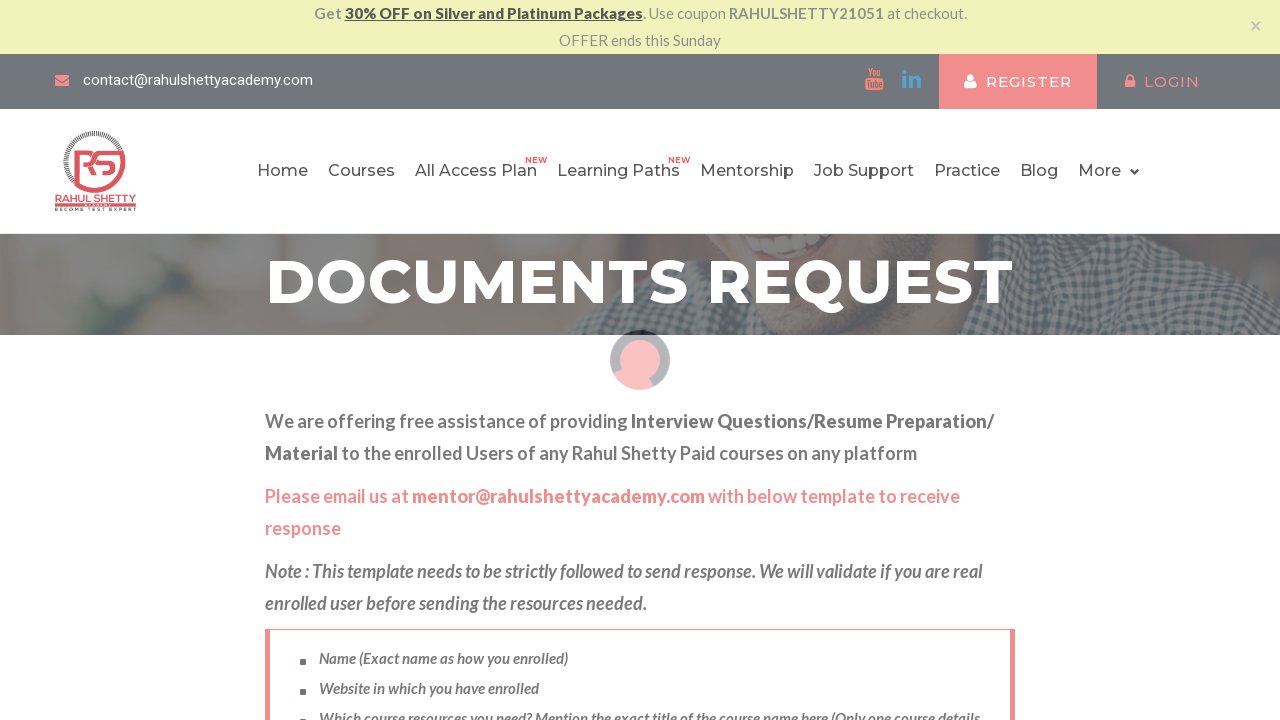

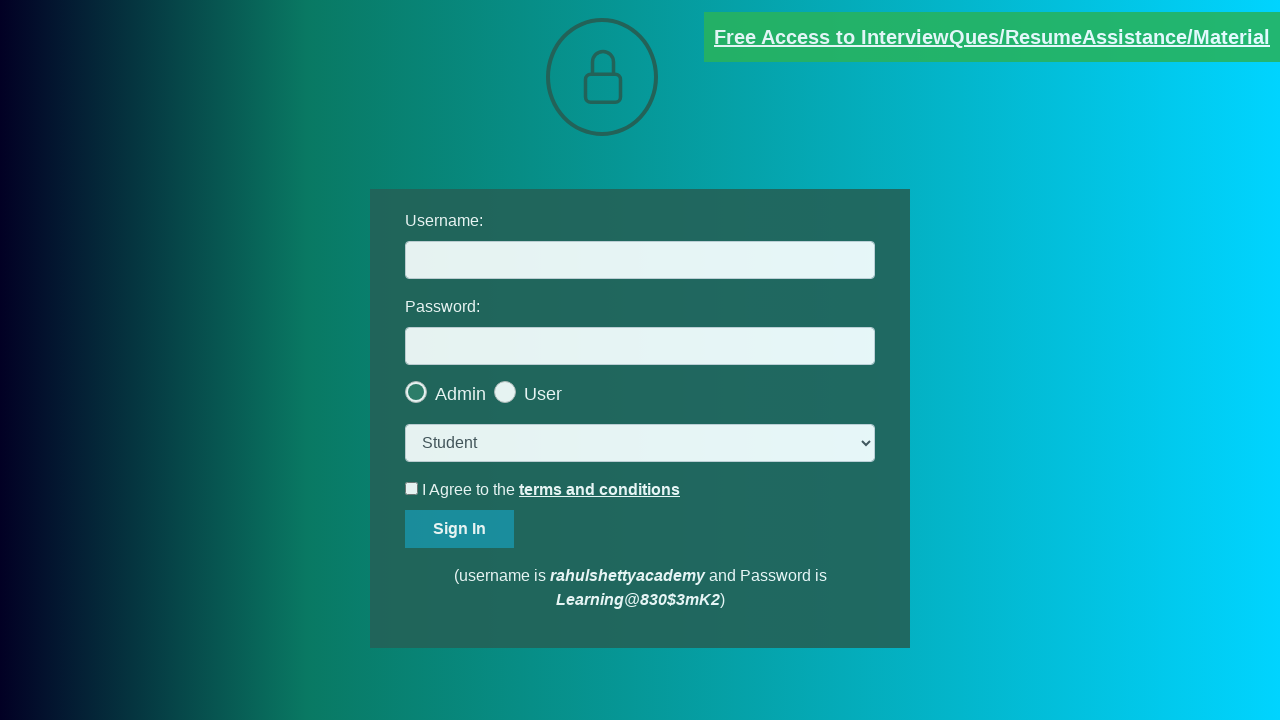